Tests clicking on resend buttons multiple times and verifies that 6 message elements are generated on the page

Starting URL: https://eviltester.github.io/supportclasses/

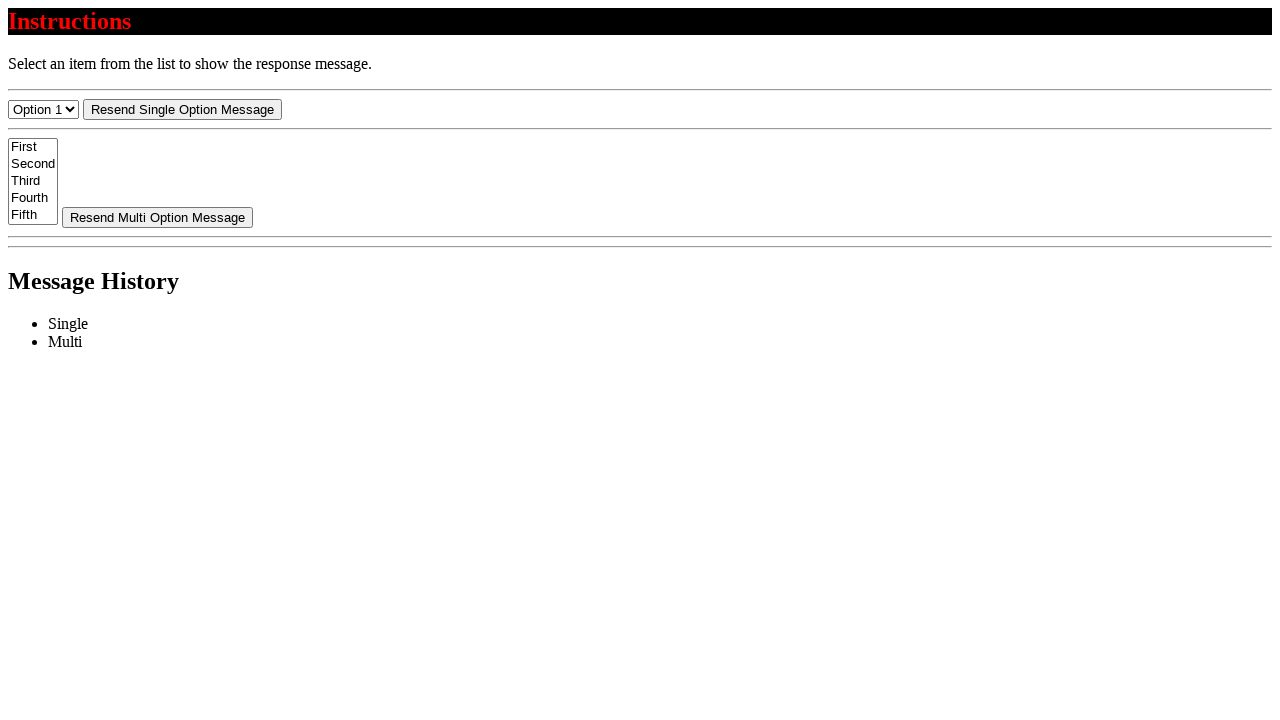

Navigated to support classes page
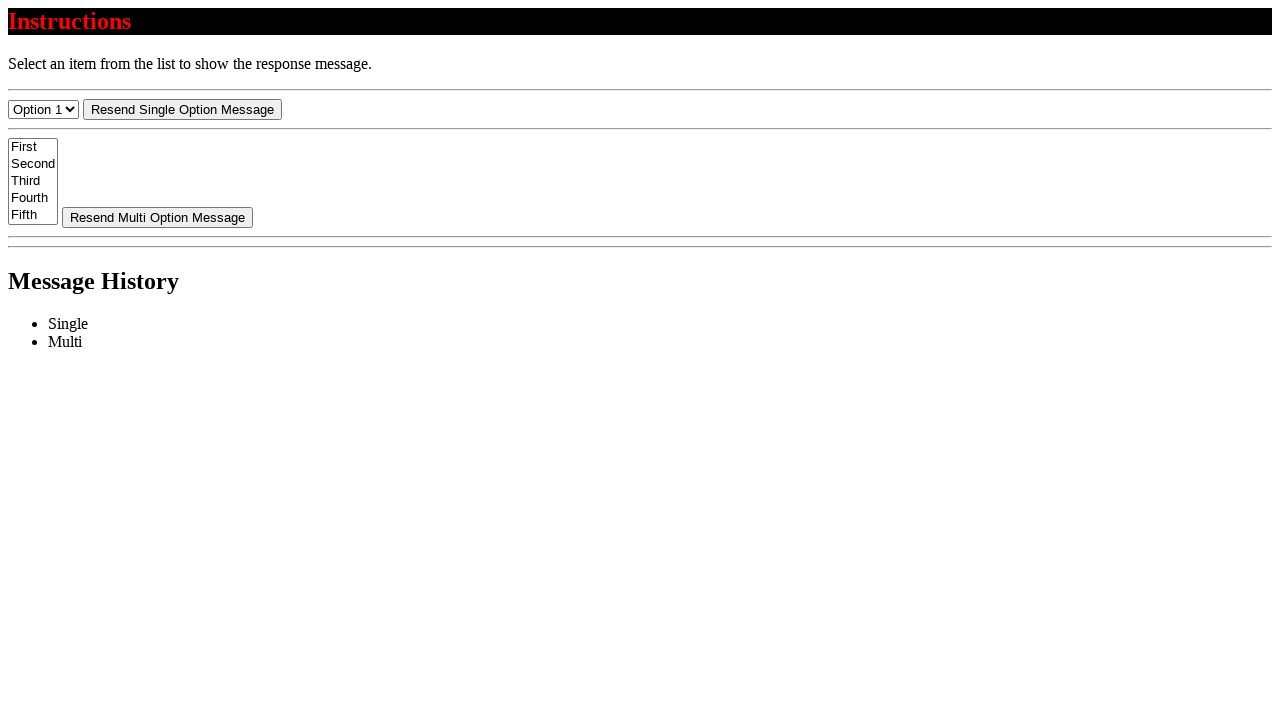

Clicked resend-single button (1st time) at (182, 109) on #resend-select
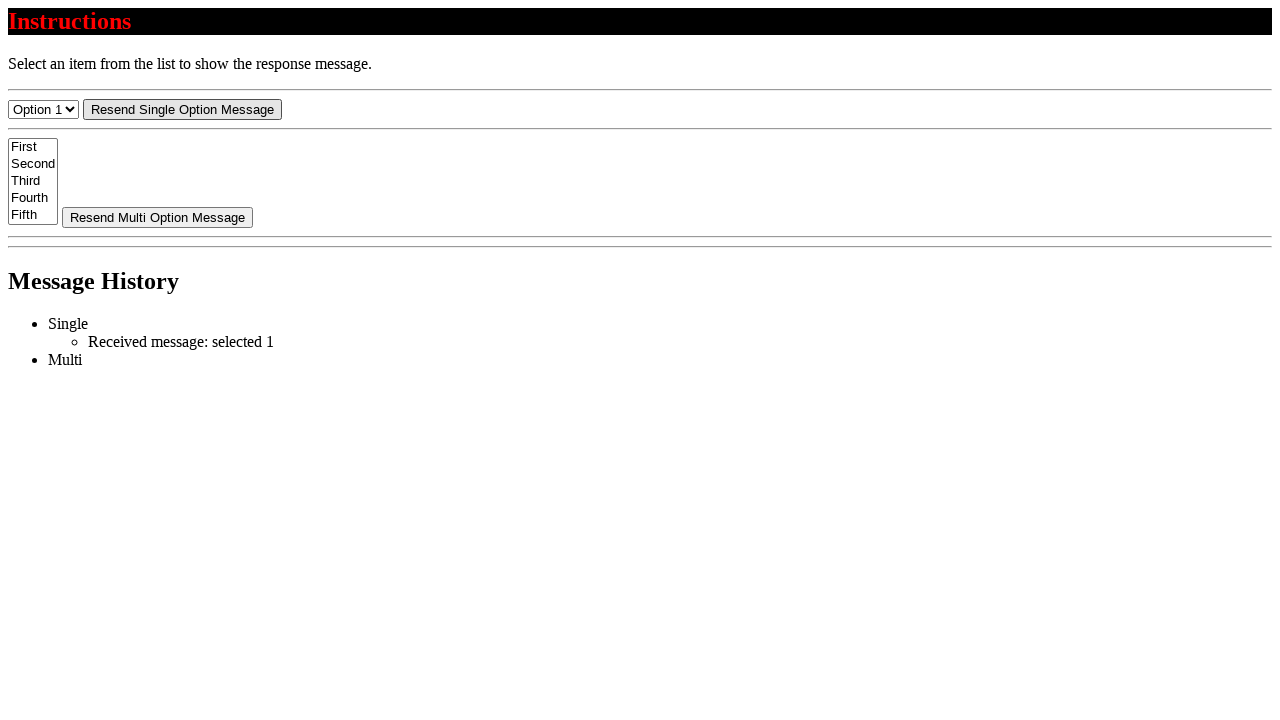

Clicked resend-single button (2nd time) at (182, 109) on #resend-select
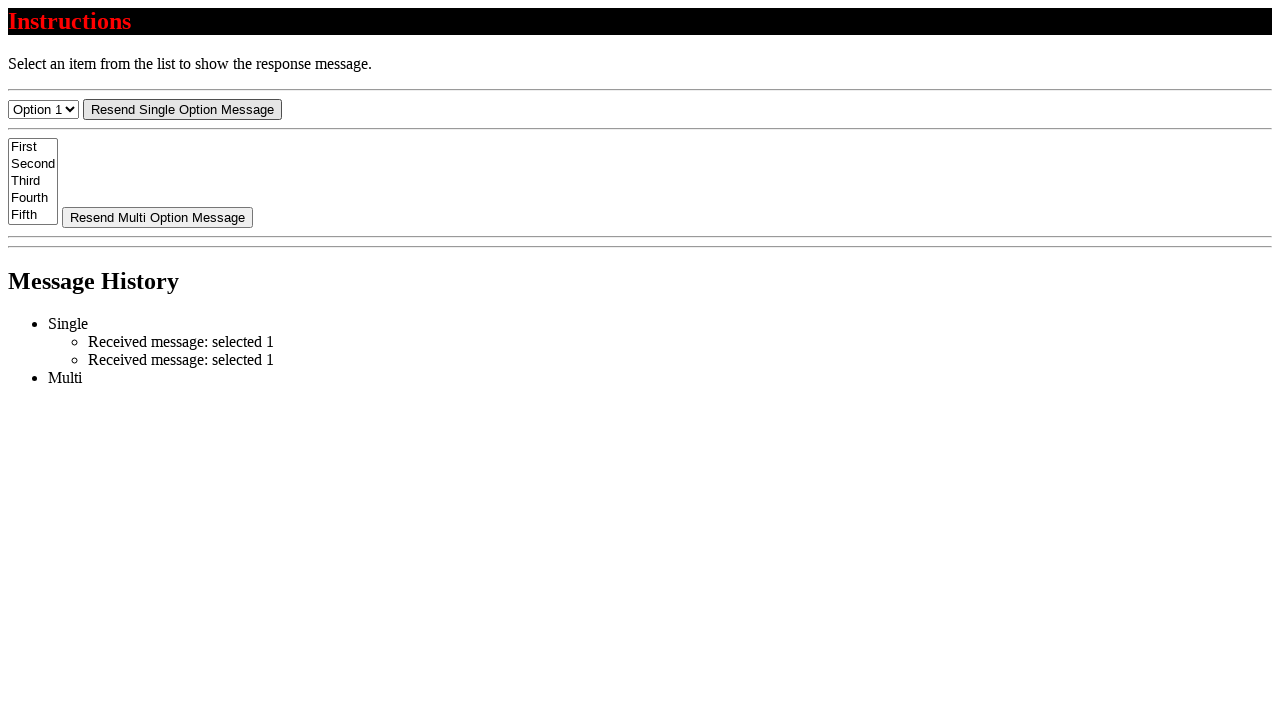

Clicked resend-single button (3rd time) at (182, 109) on #resend-select
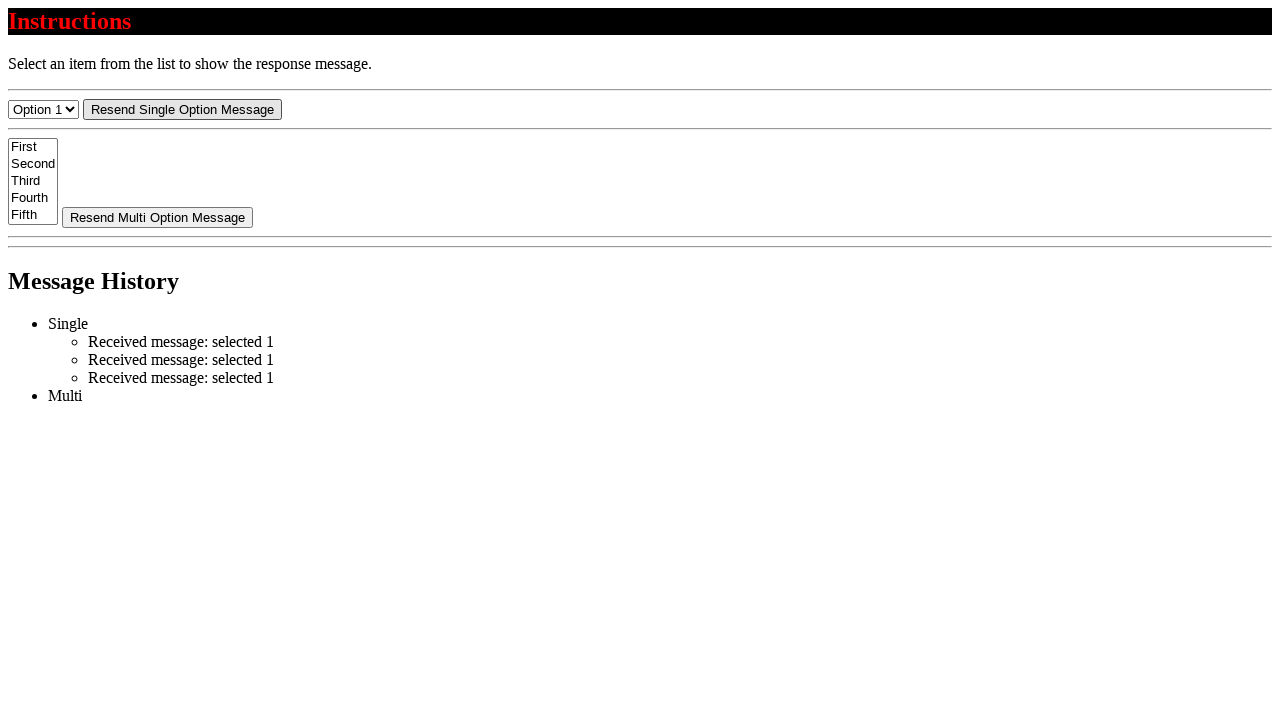

Clicked resend-single button (4th time) at (182, 109) on #resend-select
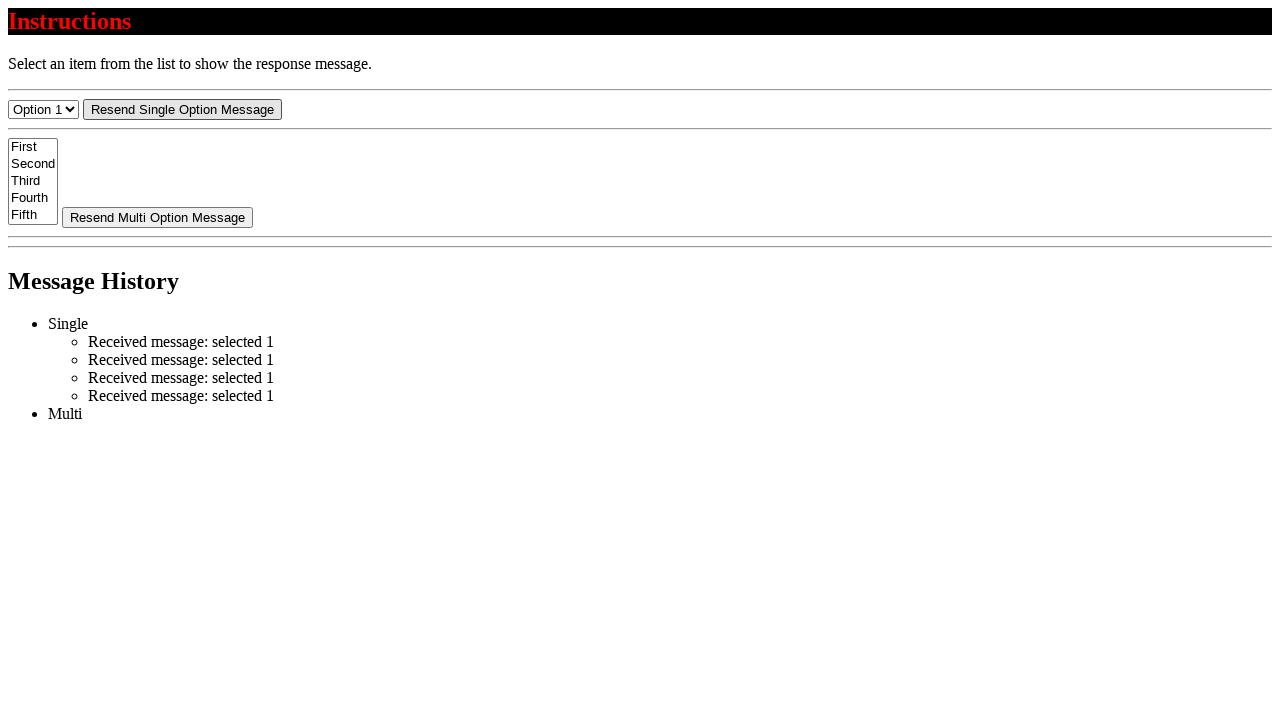

Clicked resend-multi button (1st time) at (158, 217) on #resend-multi
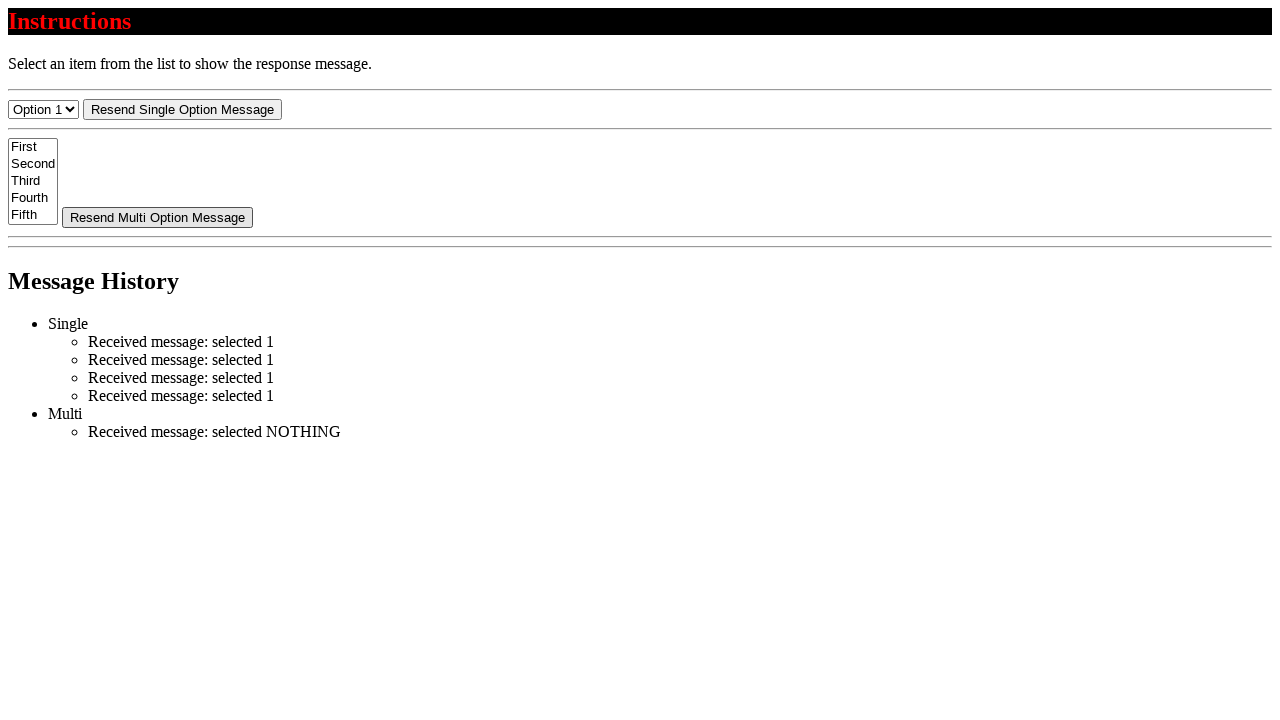

Clicked resend-multi button (2nd time) at (158, 217) on #resend-multi
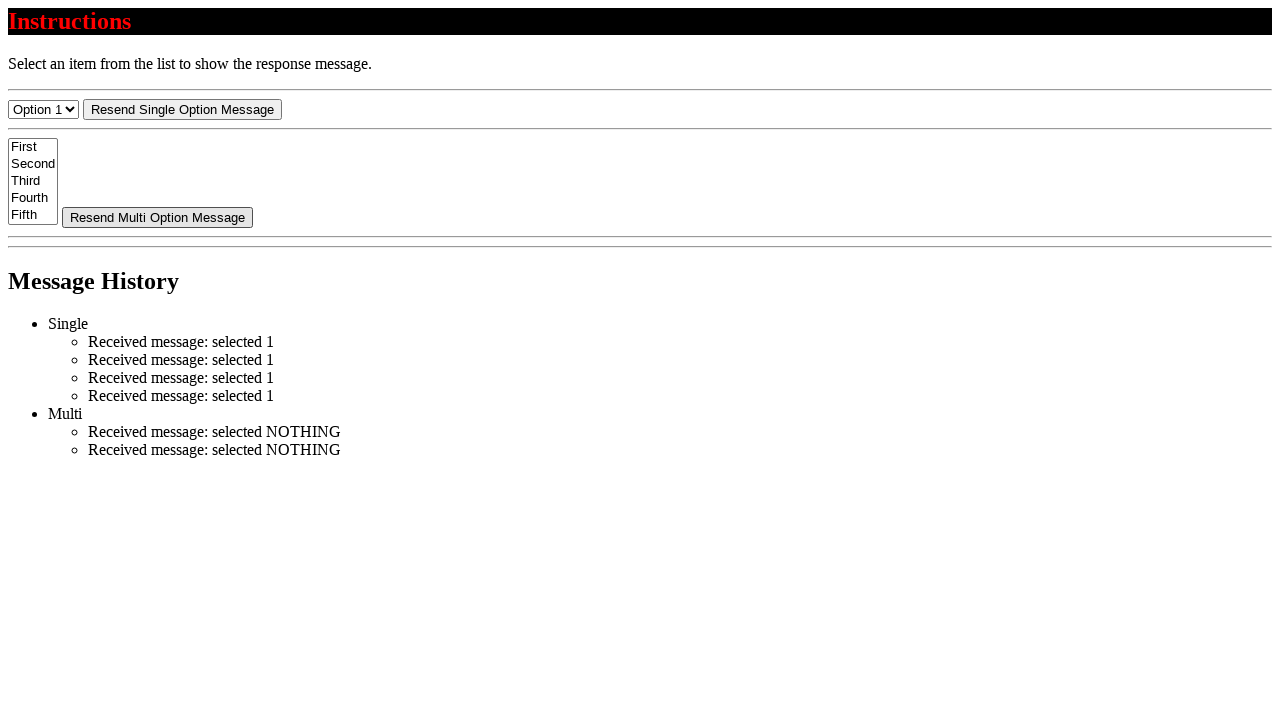

Verified that 6 message elements are displayed on the page
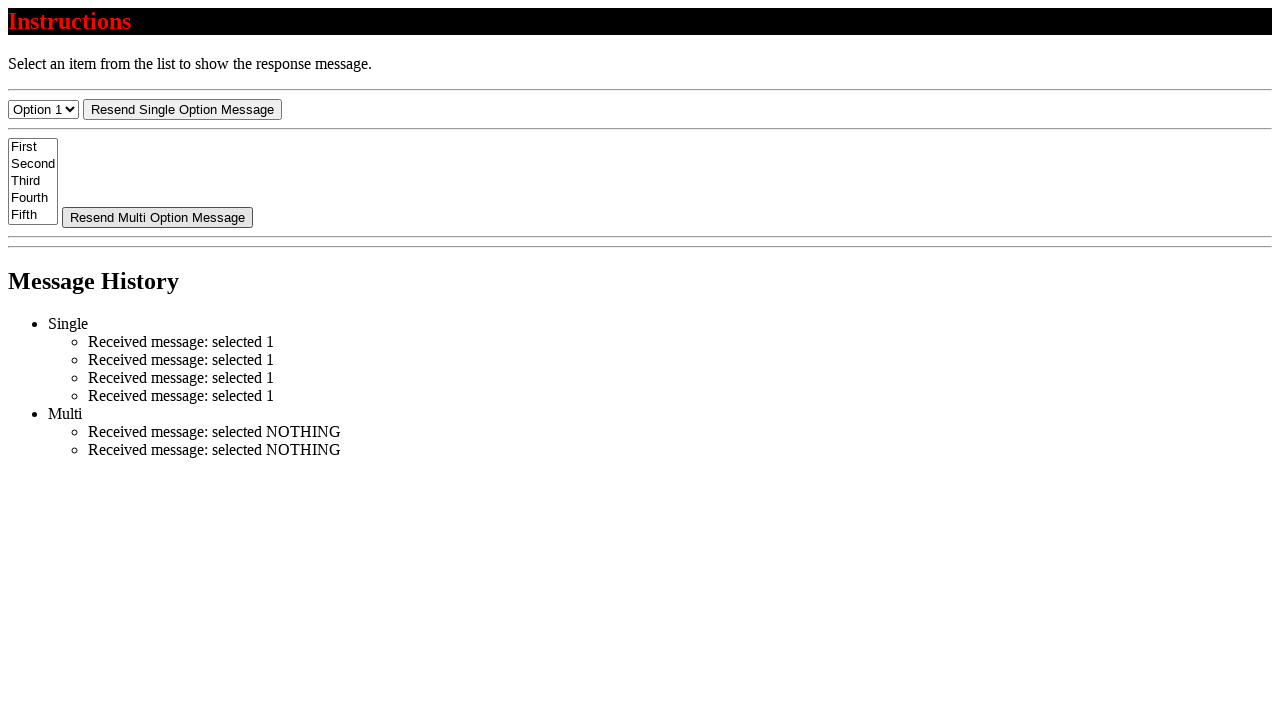

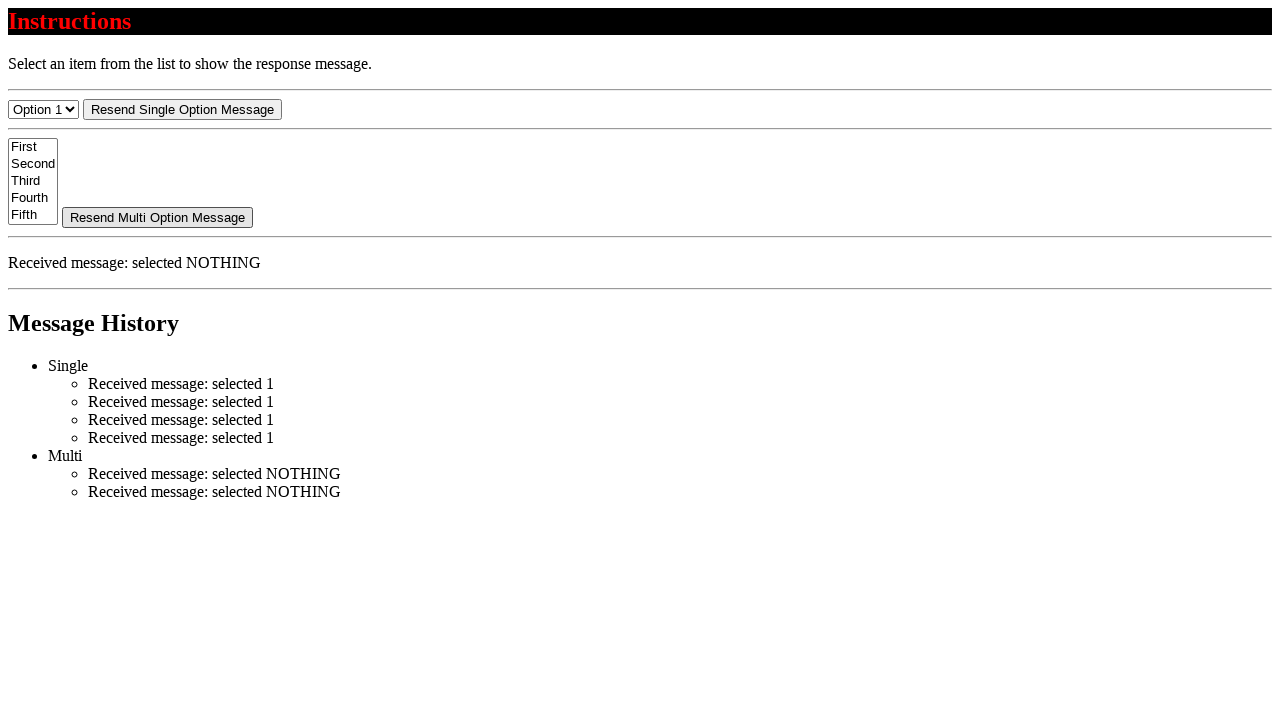